Tests dynamic loading functionality by clicking a start button and waiting for dynamically loaded content to appear on the page.

Starting URL: https://the-internet.herokuapp.com/dynamic_loading/1

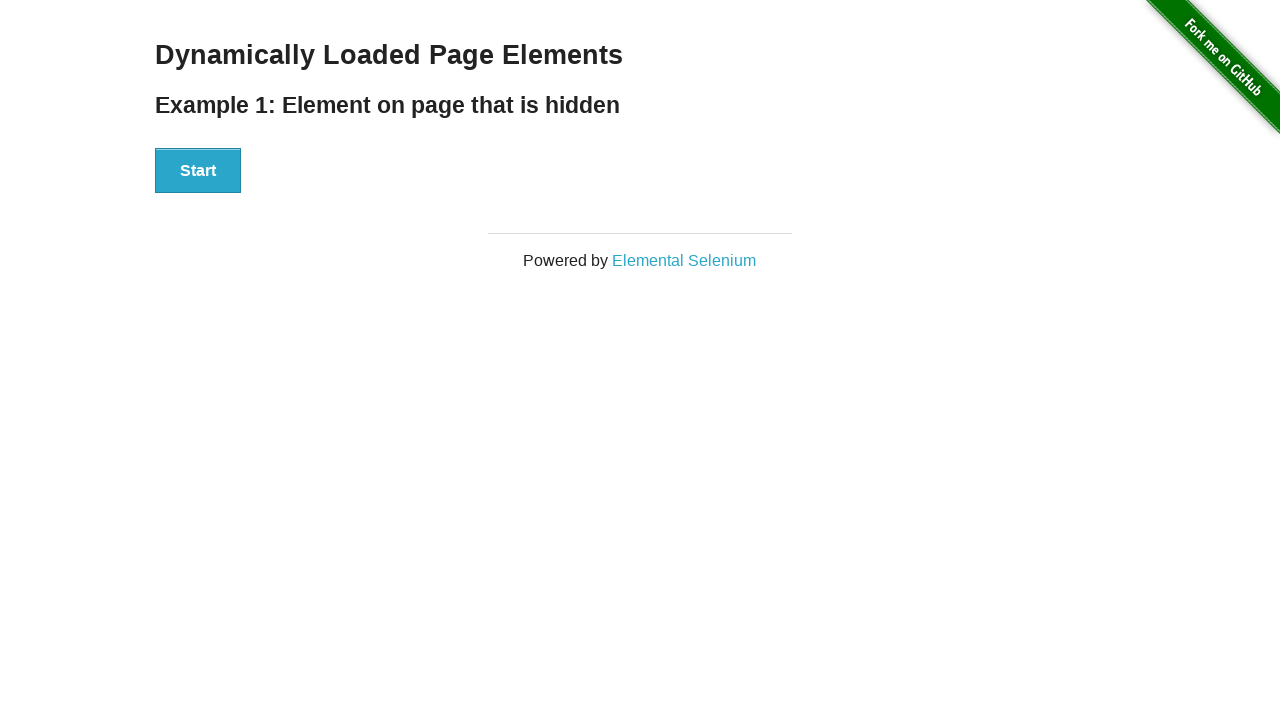

Navigated to dynamic loading test page
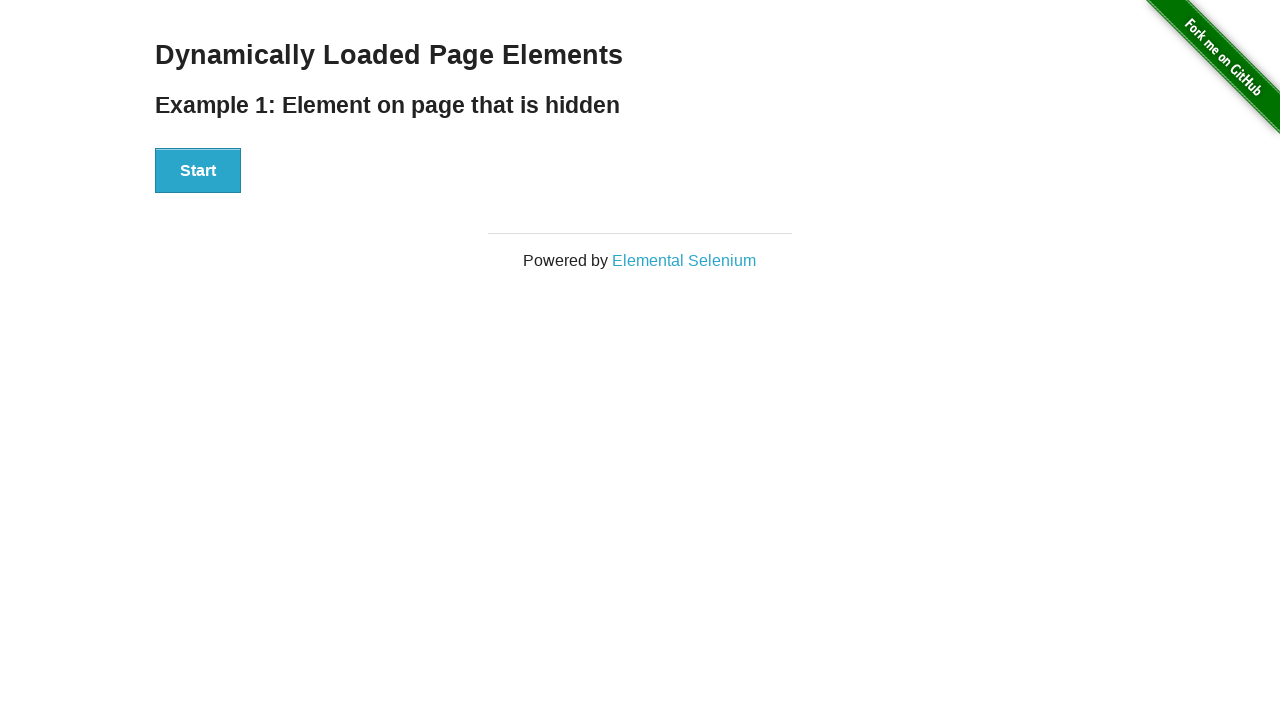

Clicked start button to initiate dynamic loading at (198, 171) on div#start button
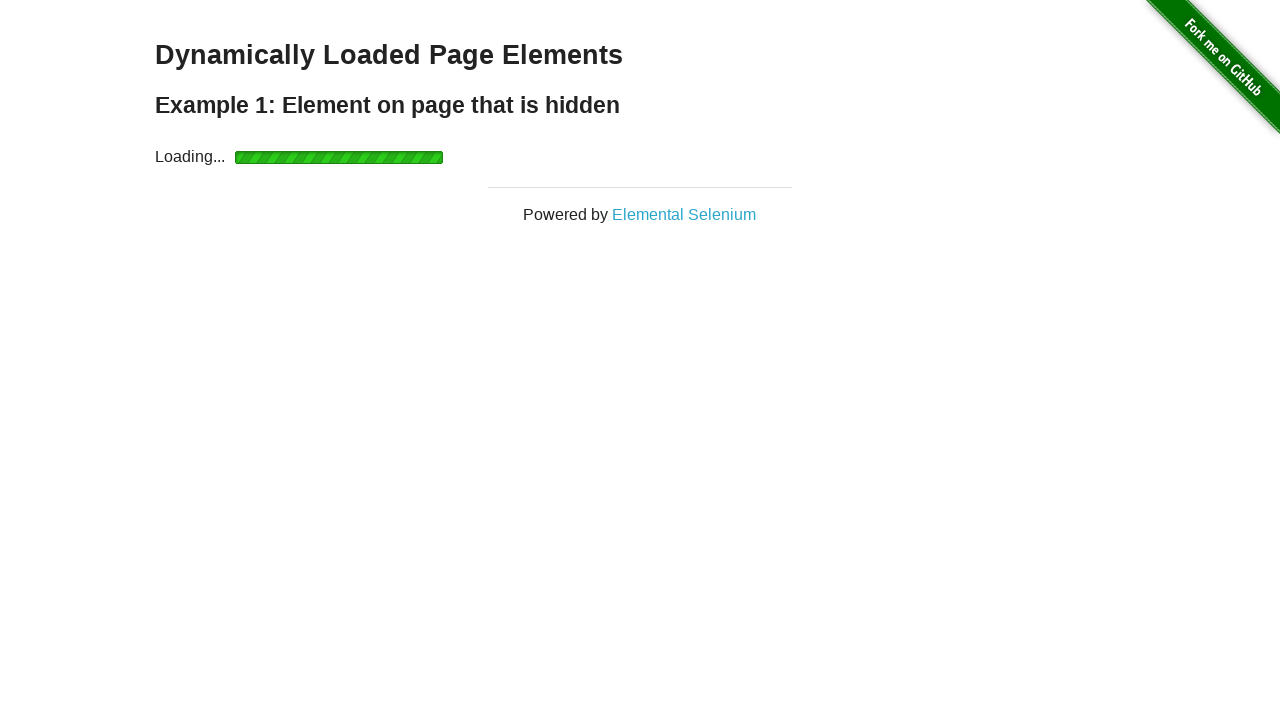

Dynamically loaded content appeared on page
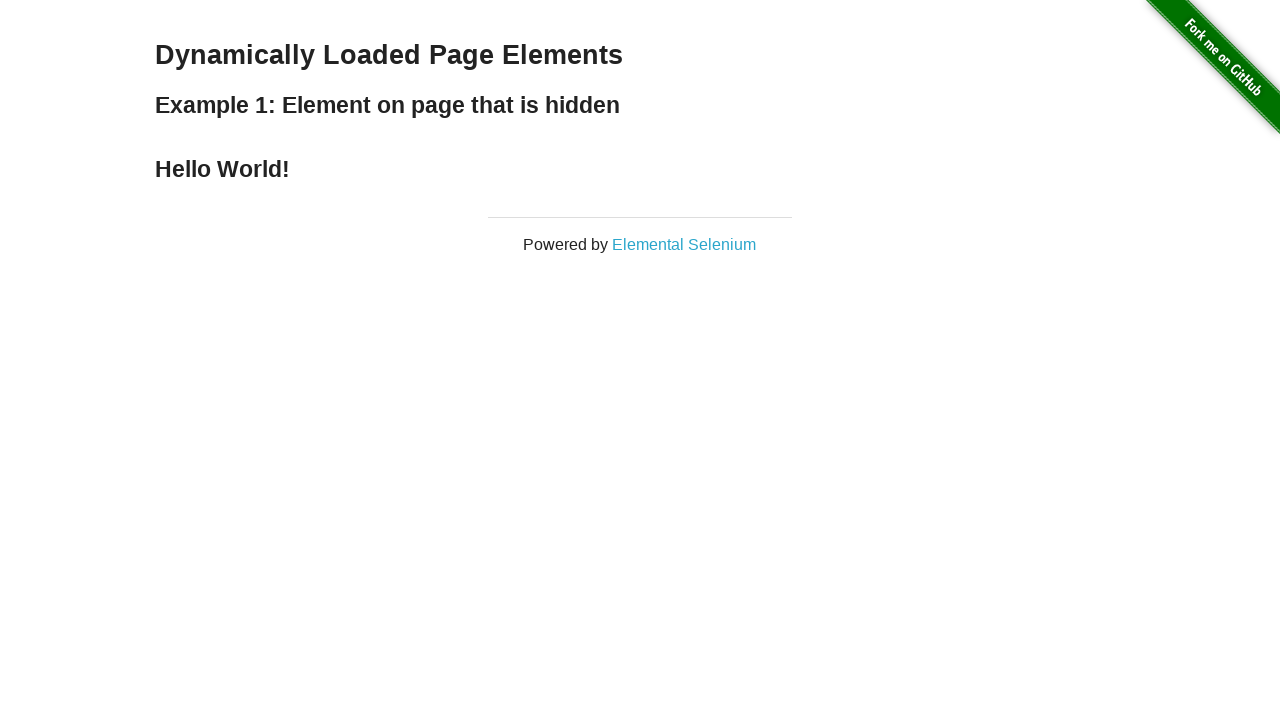

Retrieved finish text: 'Hello World!'
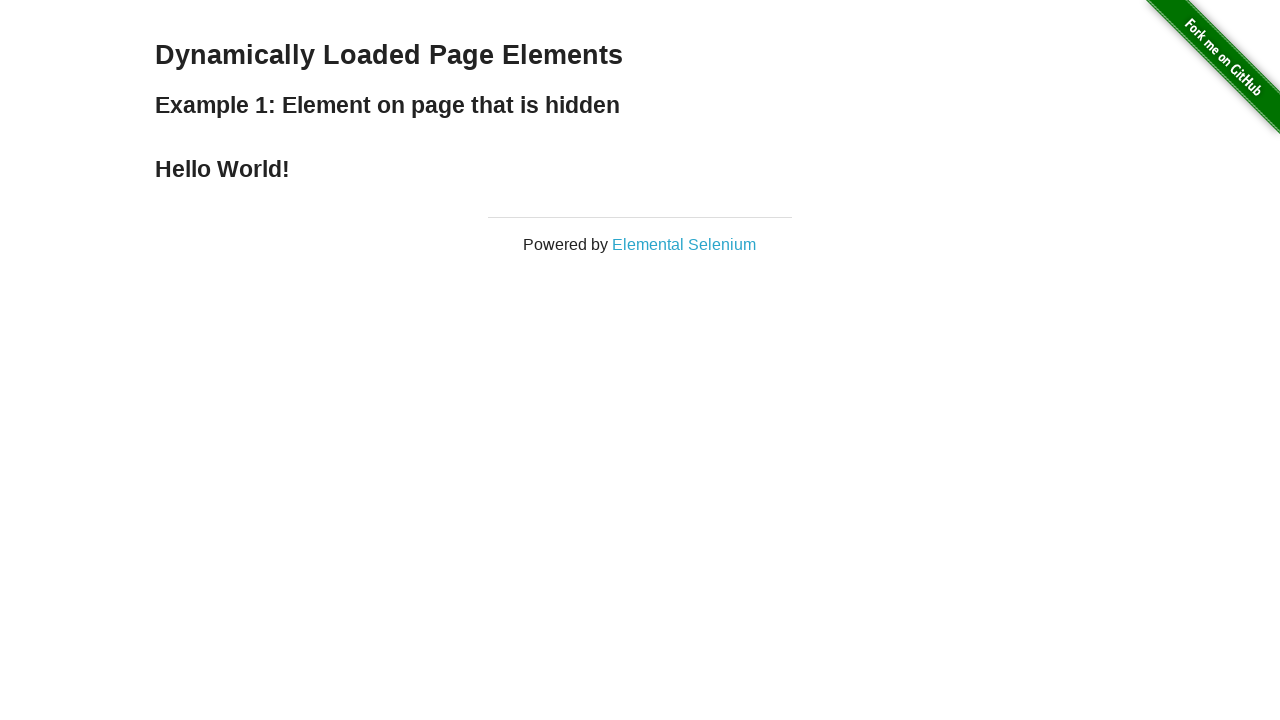

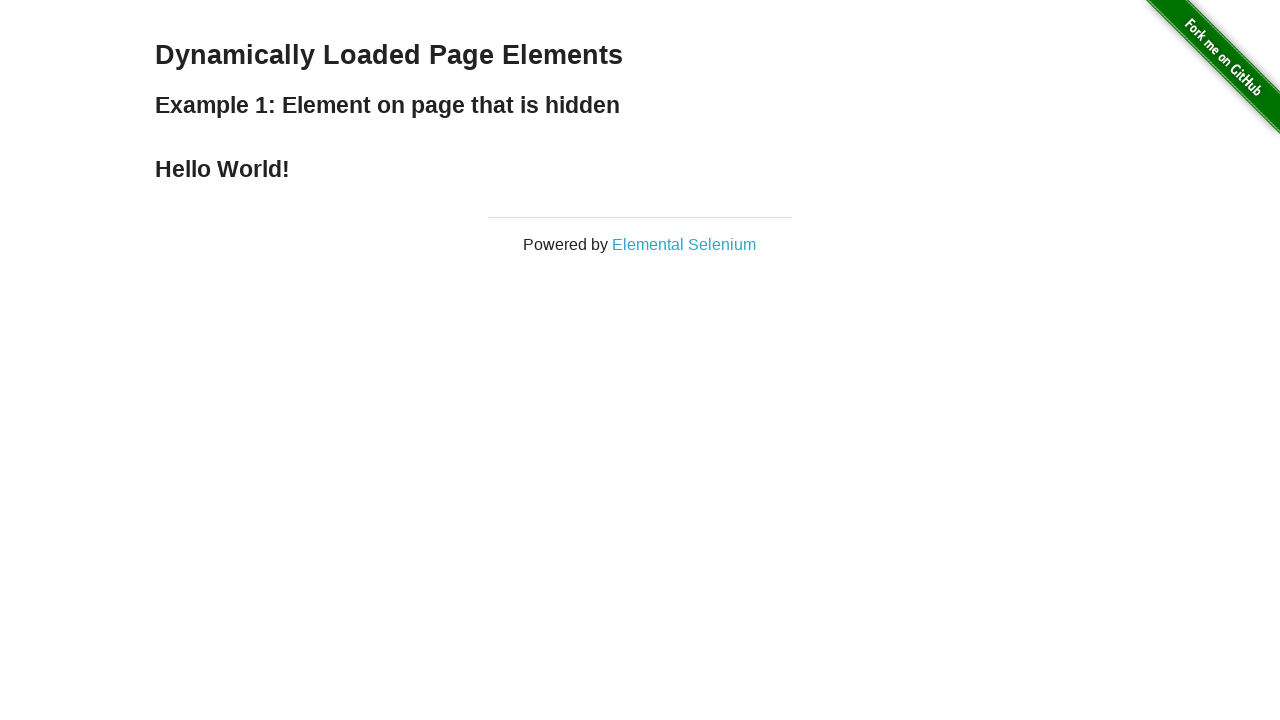